Tests the Menu widget on DemoQA by clicking through various menu items including main items and sub-menu items.

Starting URL: https://demoqa.com

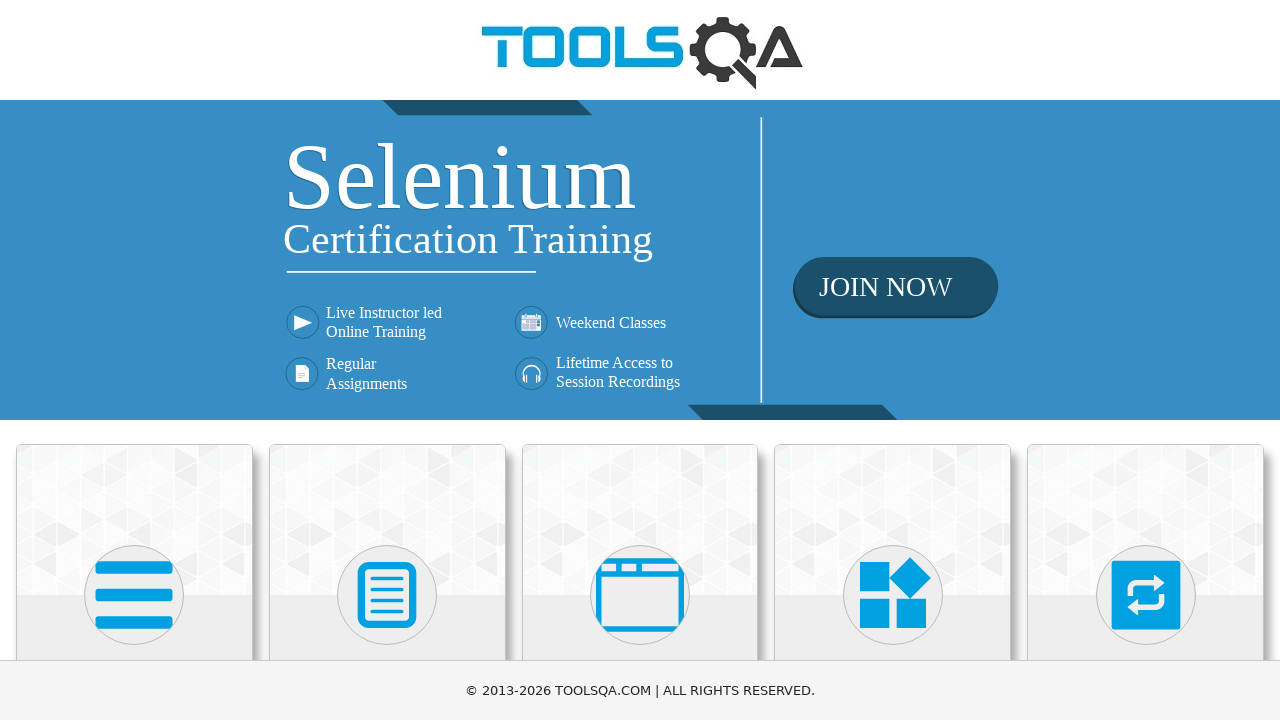

Clicked on Widgets menu card at (893, 360) on text=Widgets
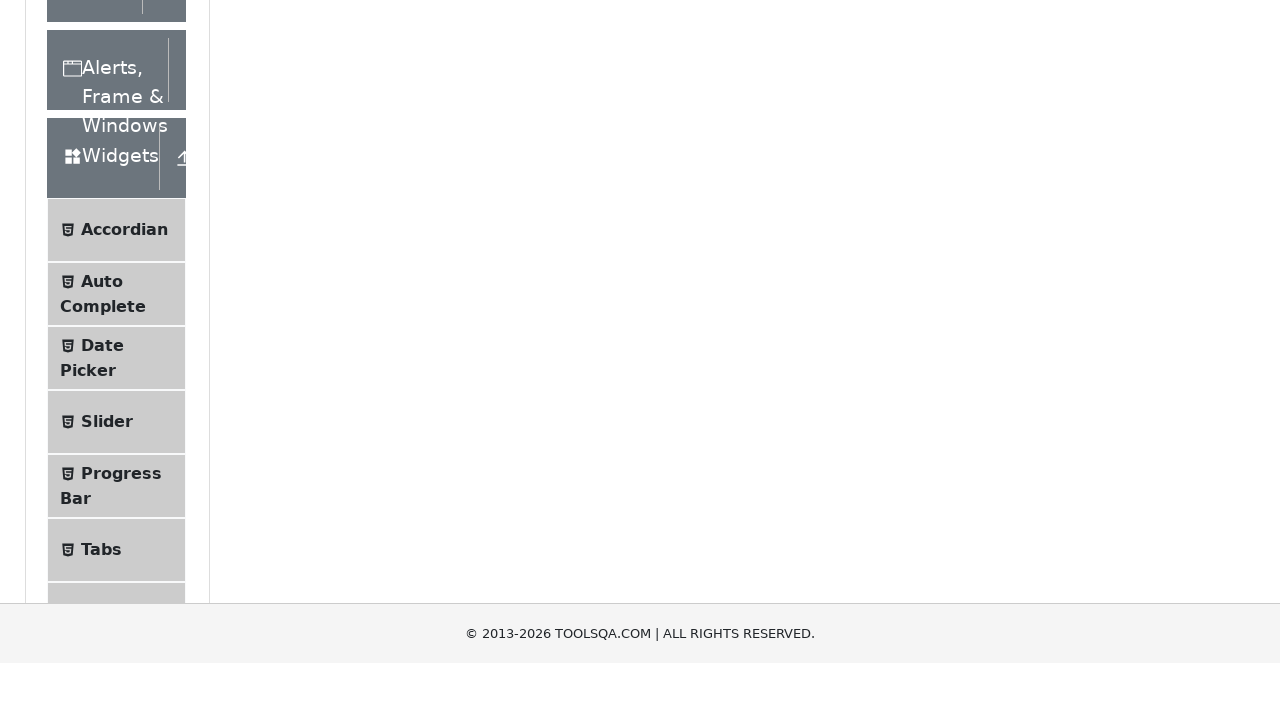

Scrolled down 444 pixels to reveal Menu option
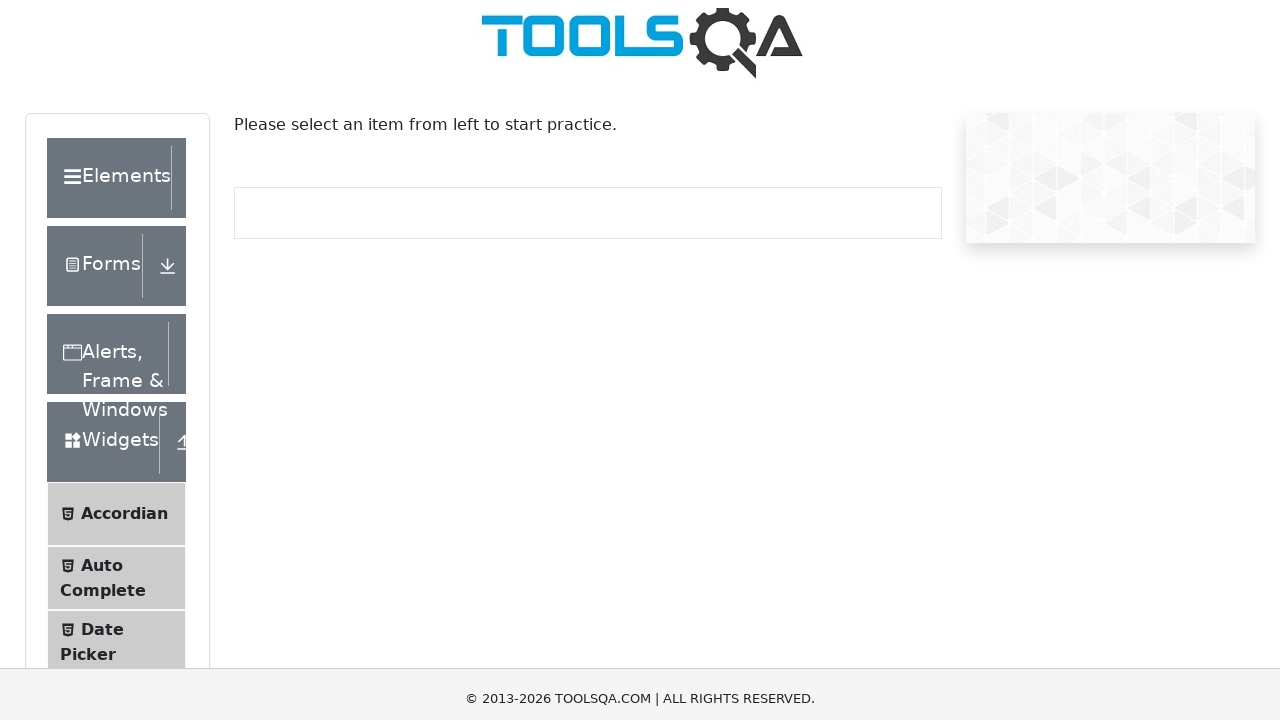

Clicked on Menu submenu item at (105, 523) on text=Menu
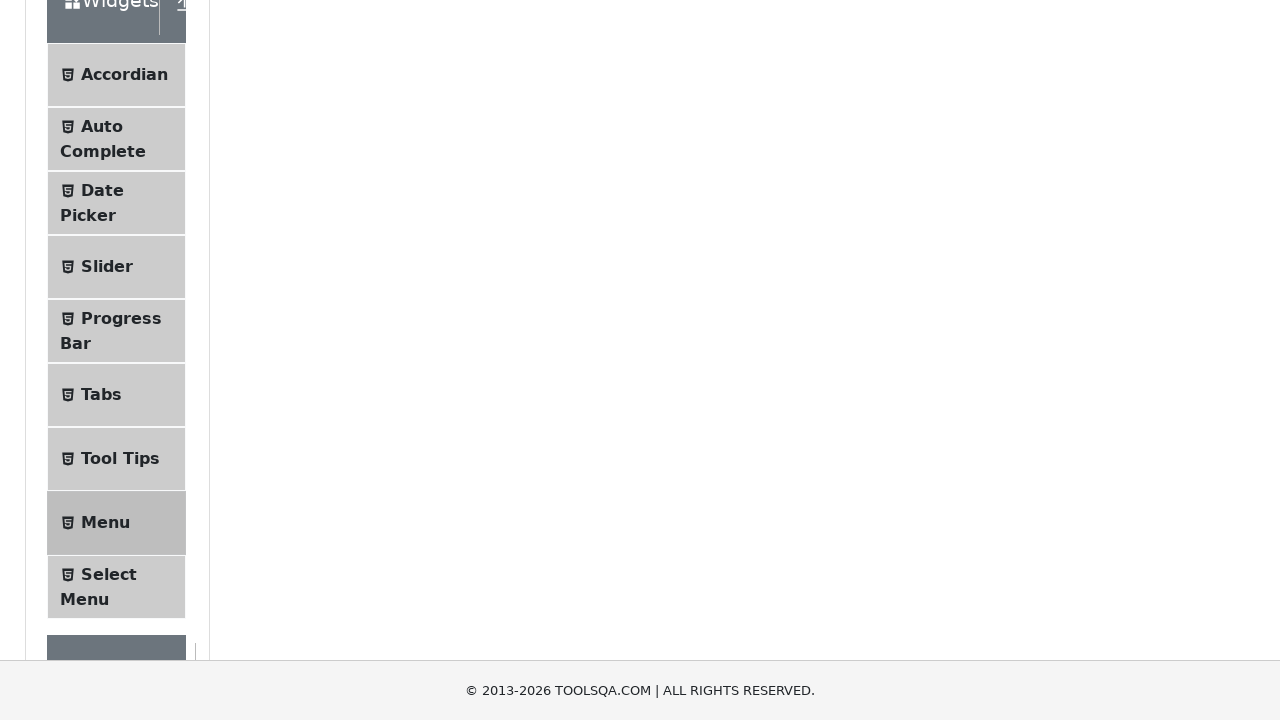

Clicked on Main Item 1 at (334, 240) on #nav >> text=Main Item 1
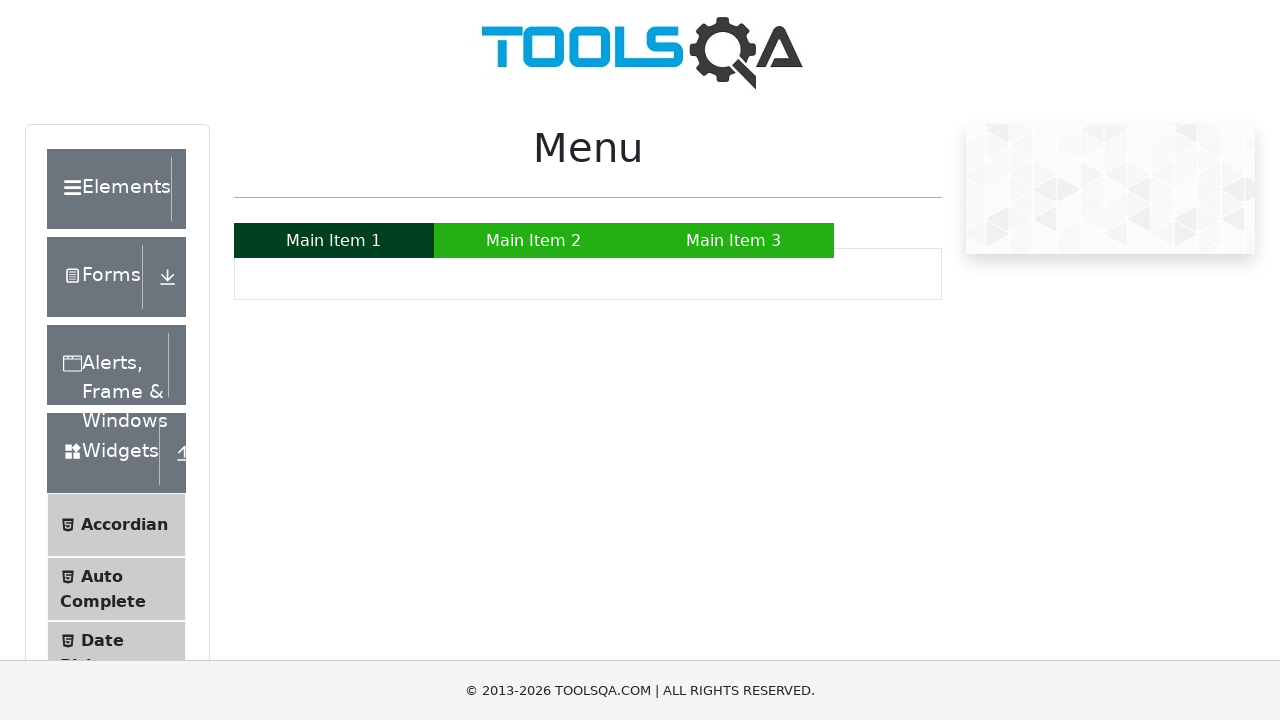

Clicked on Main Item 3 at (734, 240) on #nav >> text=Main Item 3
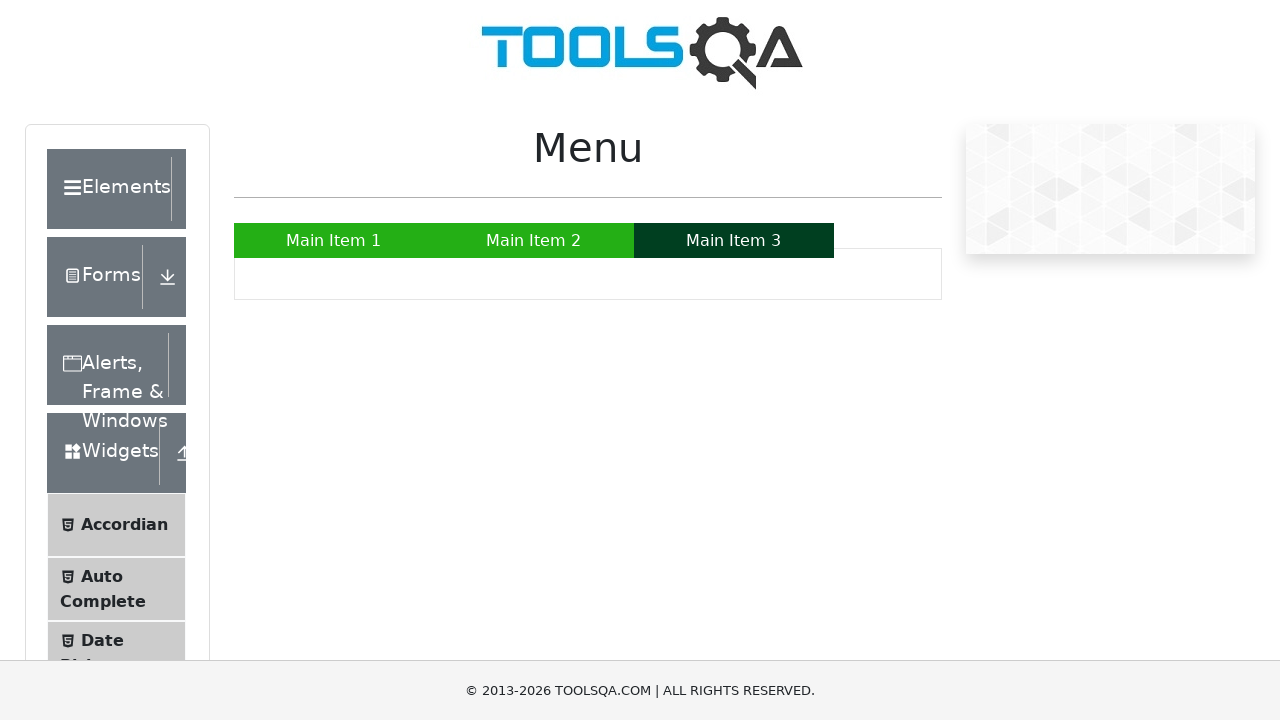

Hovered on Main Item 2 to reveal submenu at (534, 240) on #nav >> text=Main Item 2
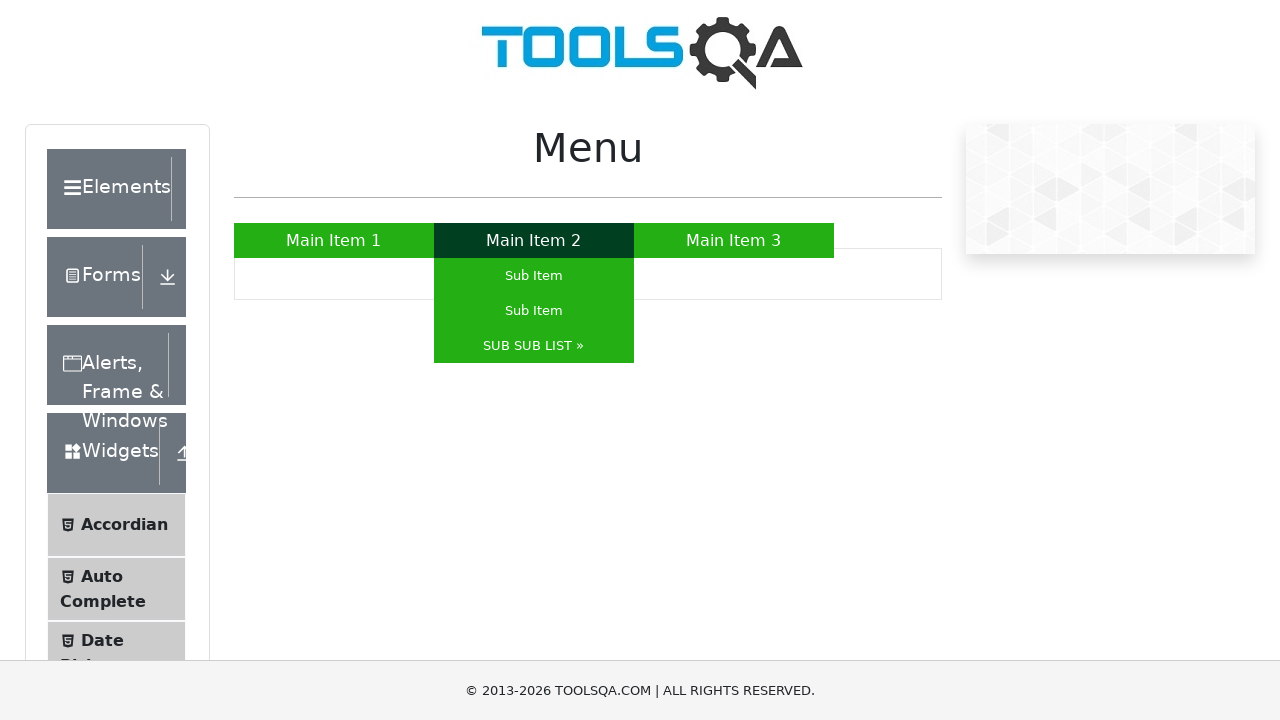

Hovered on SUB SUB LIST to reveal nested submenu at (534, 346) on text=SUB SUB LIST
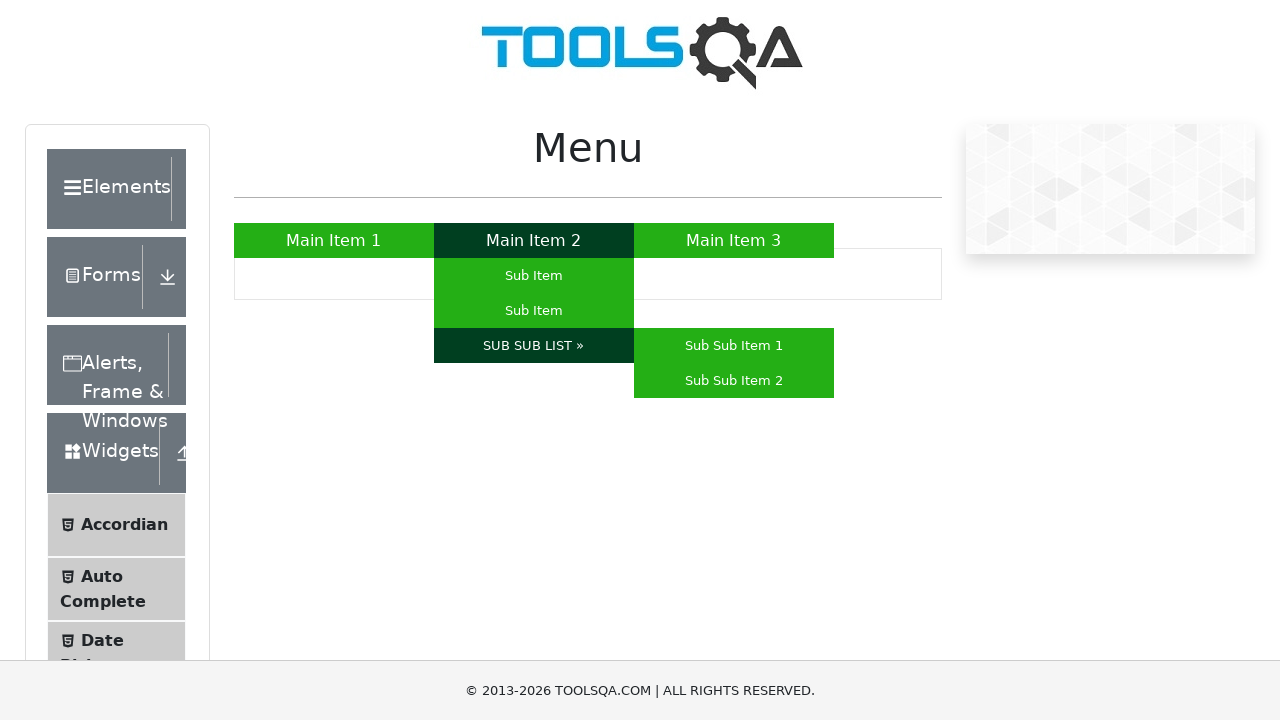

Clicked on Sub Sub Item 1 at (734, 346) on text=Sub Sub Item 1
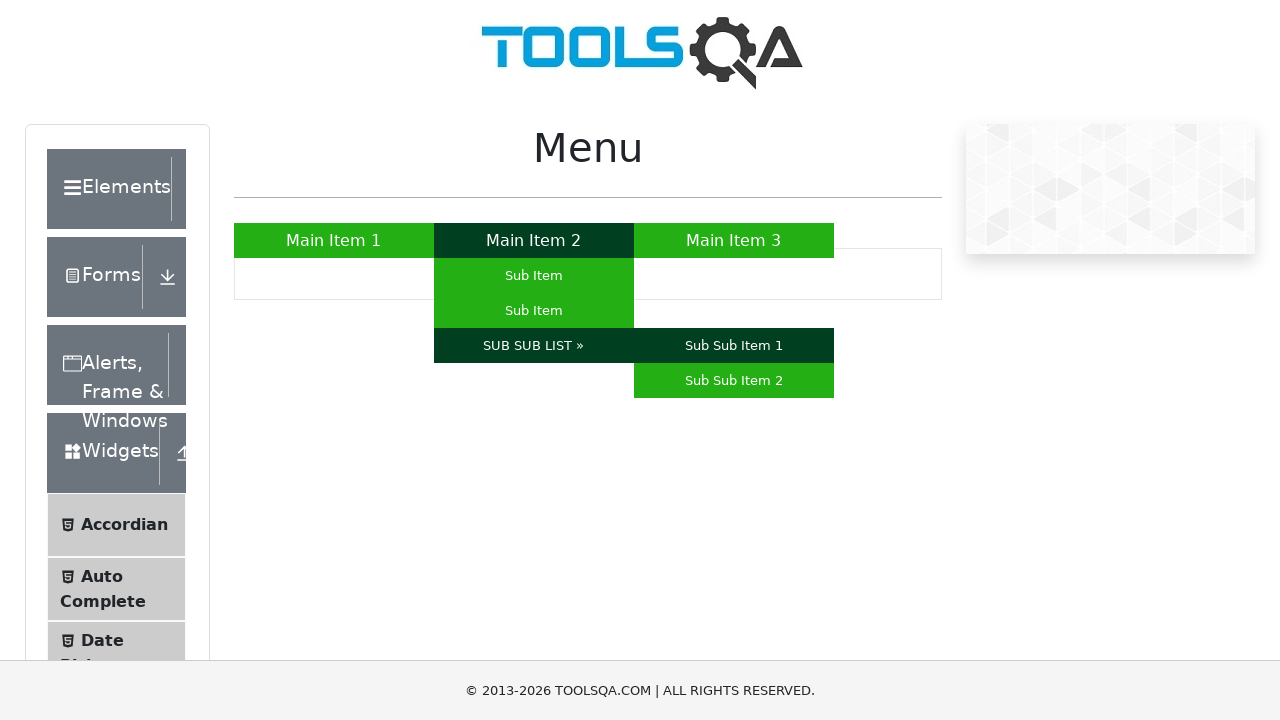

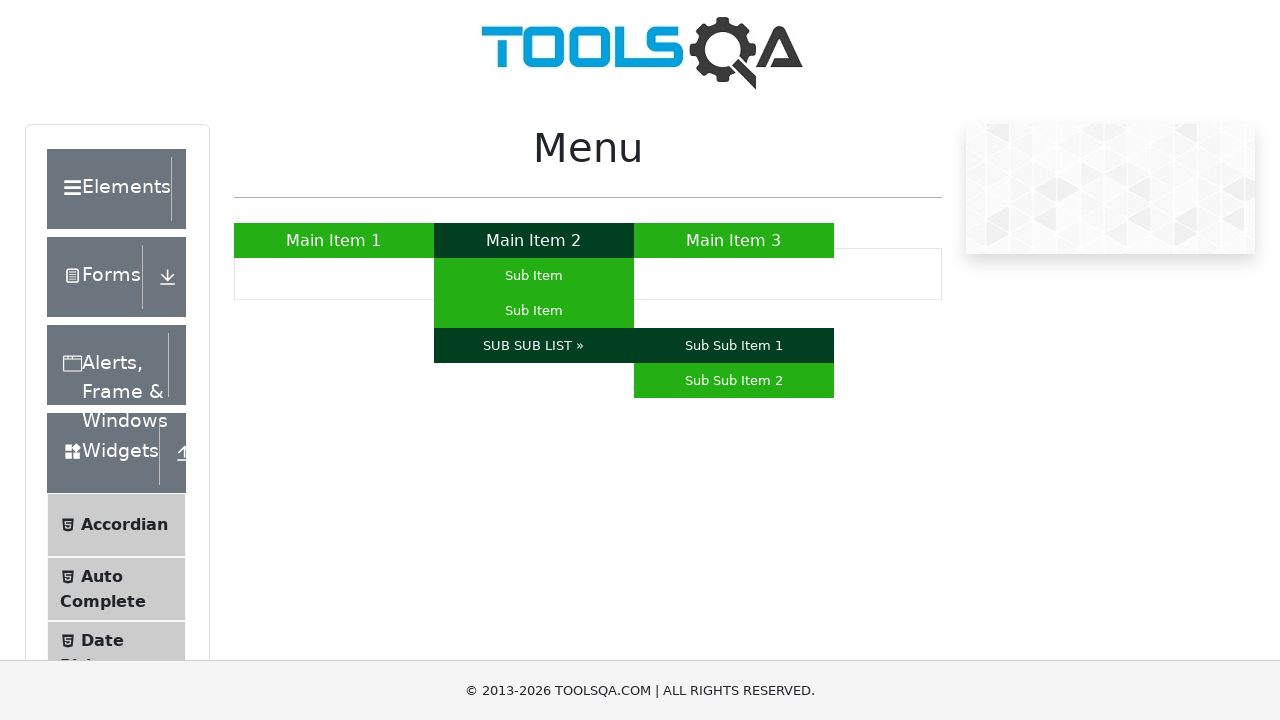